Verifies that the "Log In" button on the NextBaseCRM login page has the expected text attribute value

Starting URL: https://login1.nextbasecrm.com/

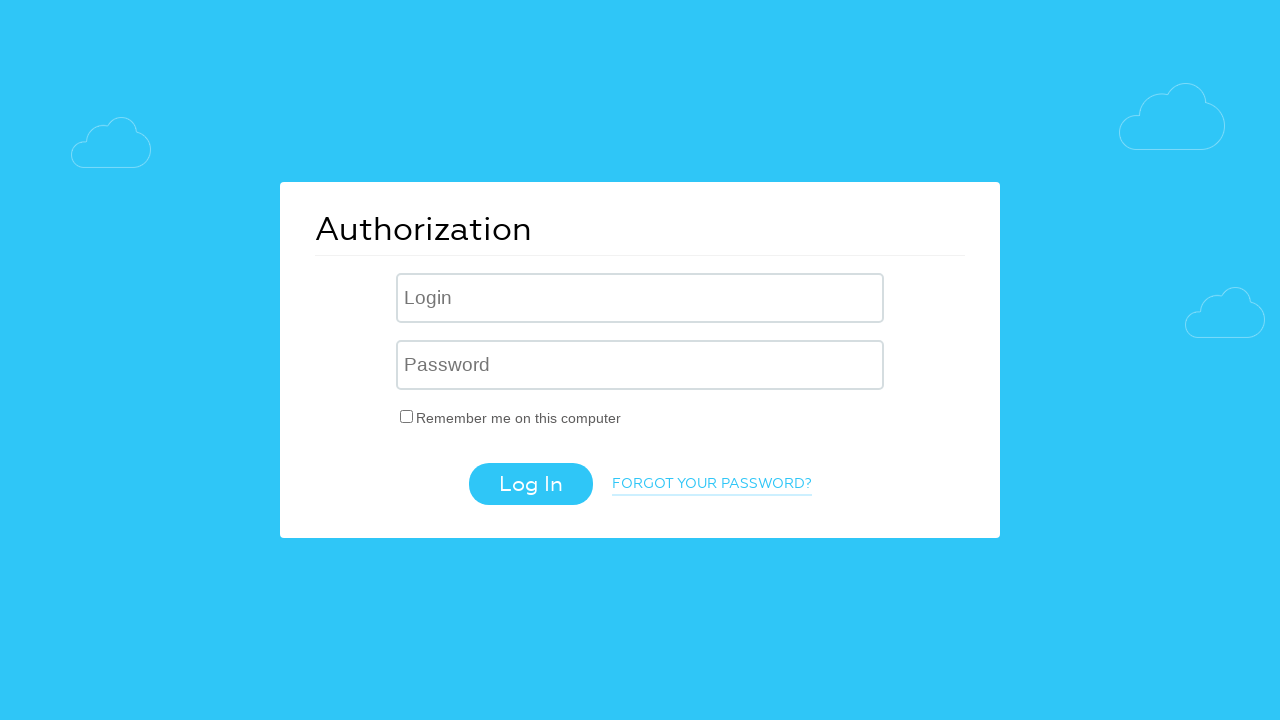

Located Log In button using CSS selector 'input.login-btn'
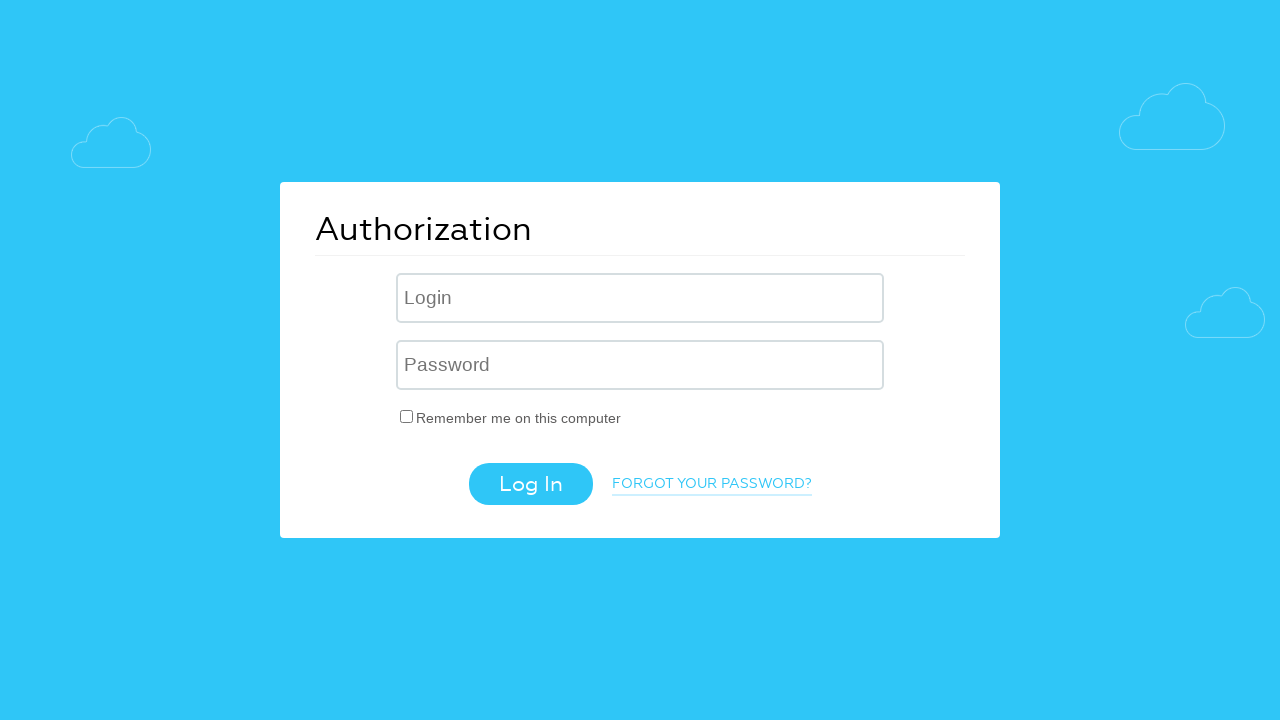

Retrieved 'value' attribute from Log In button
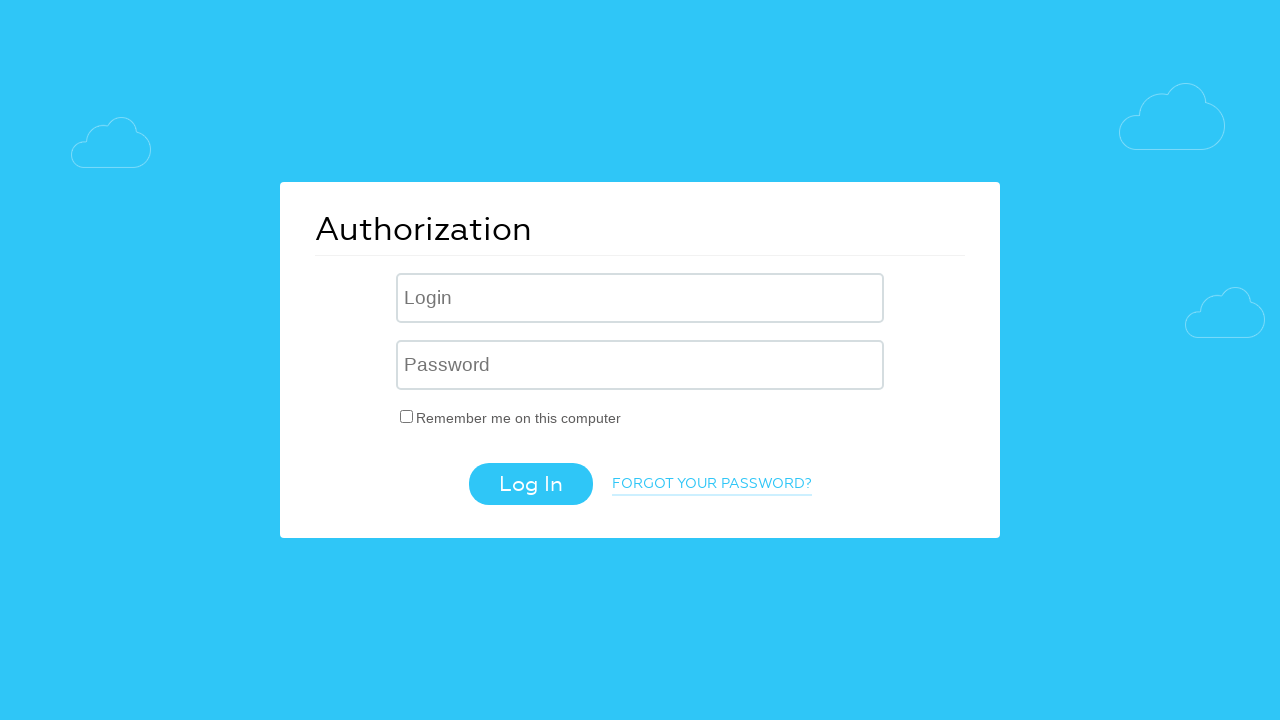

Log In button text verification passed - attribute value matches expected text 'Log In'
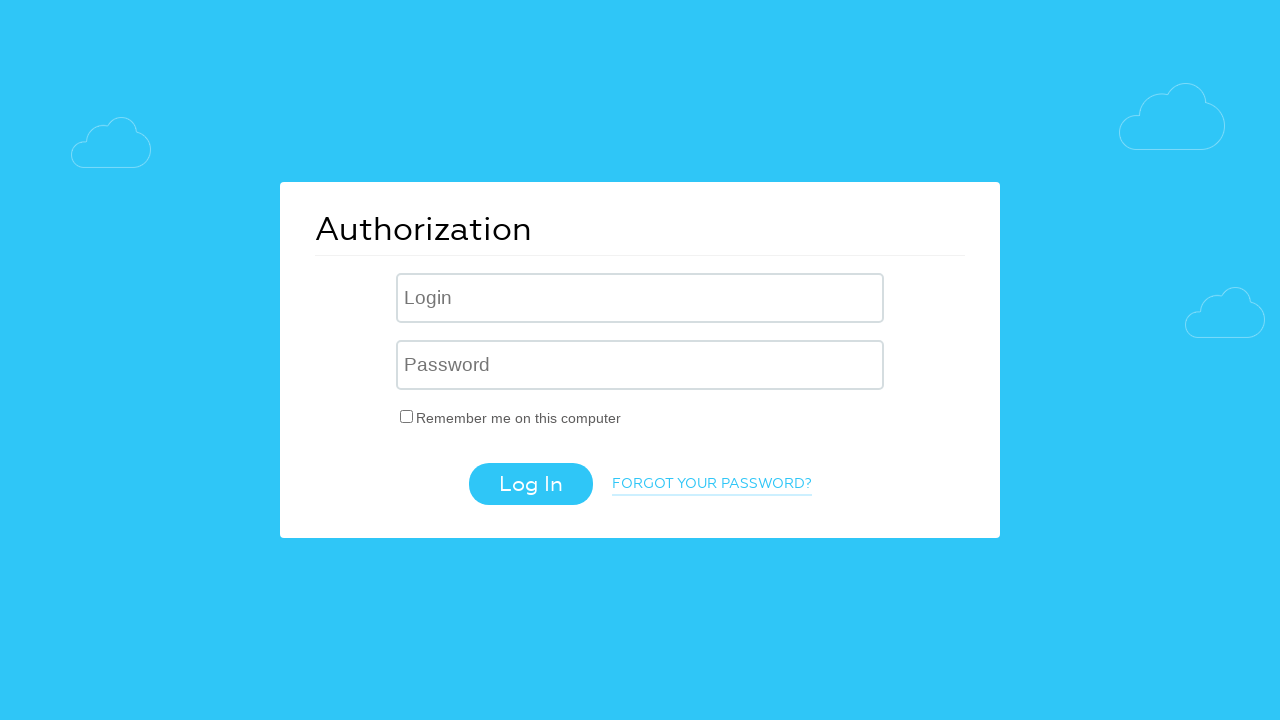

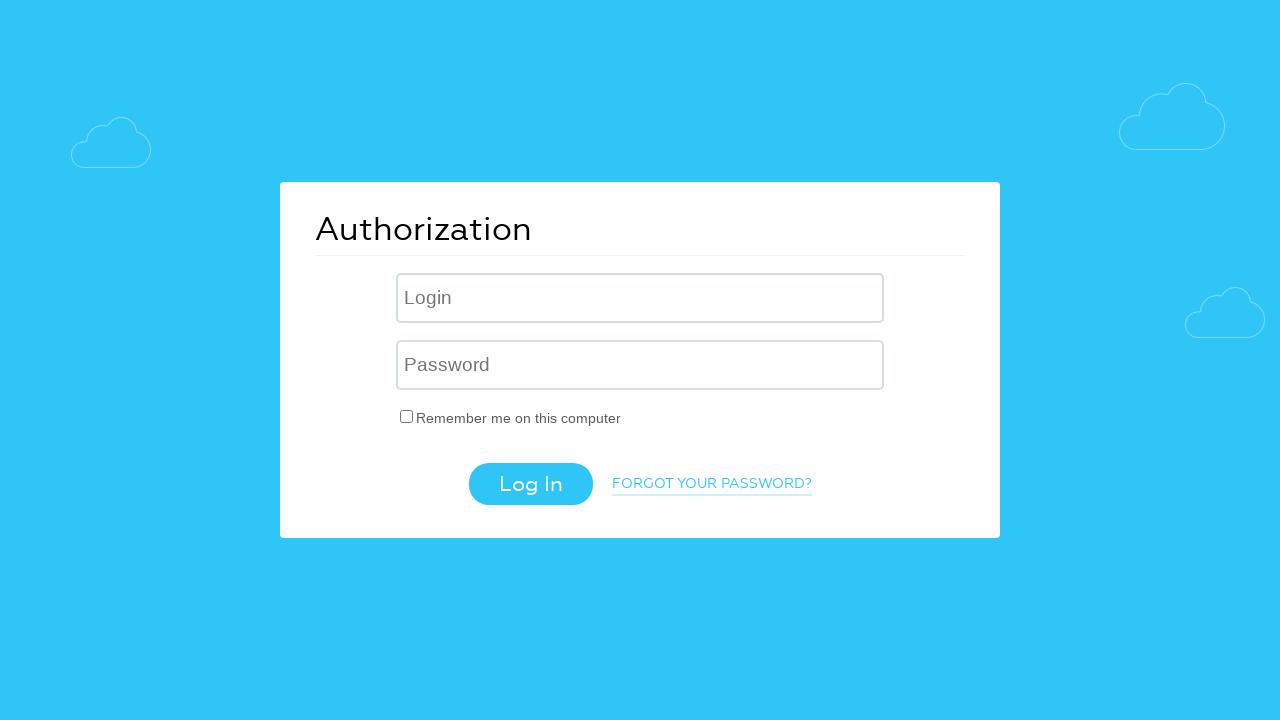